Tests that new todo items are appended to the bottom of the list and counter shows correct count

Starting URL: https://demo.playwright.dev/todomvc

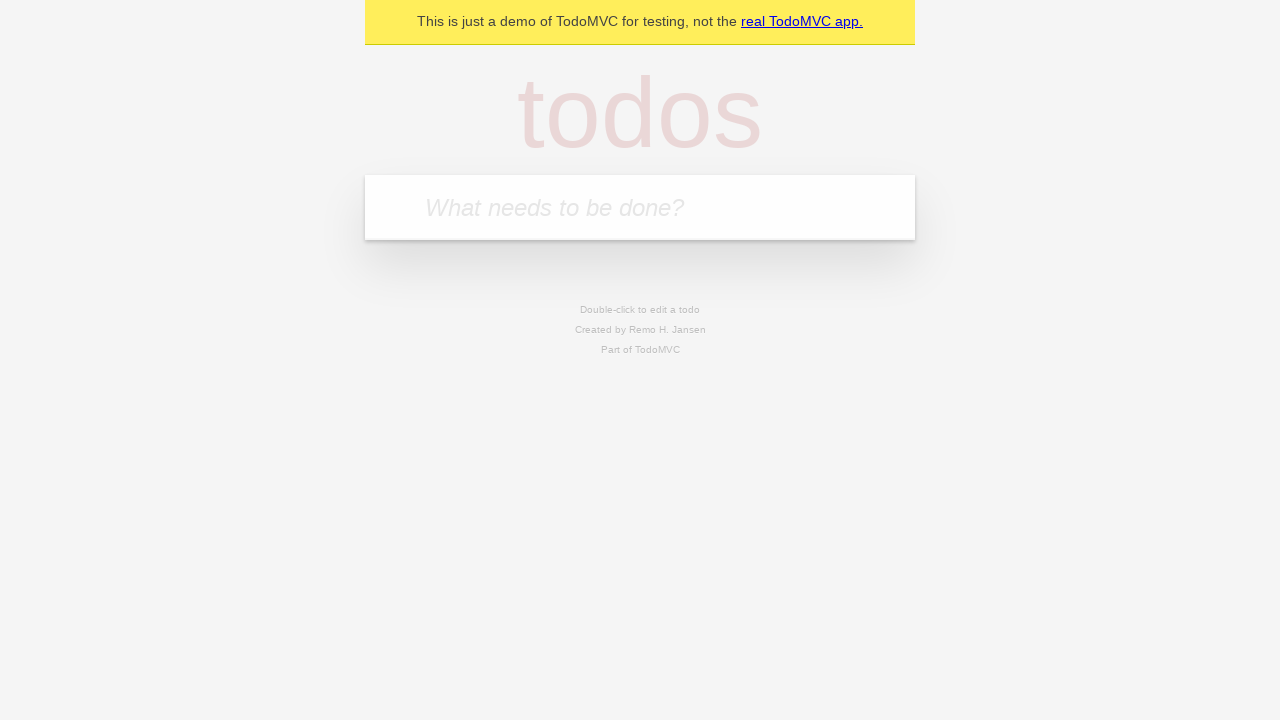

Located the 'What needs to be done?' input field
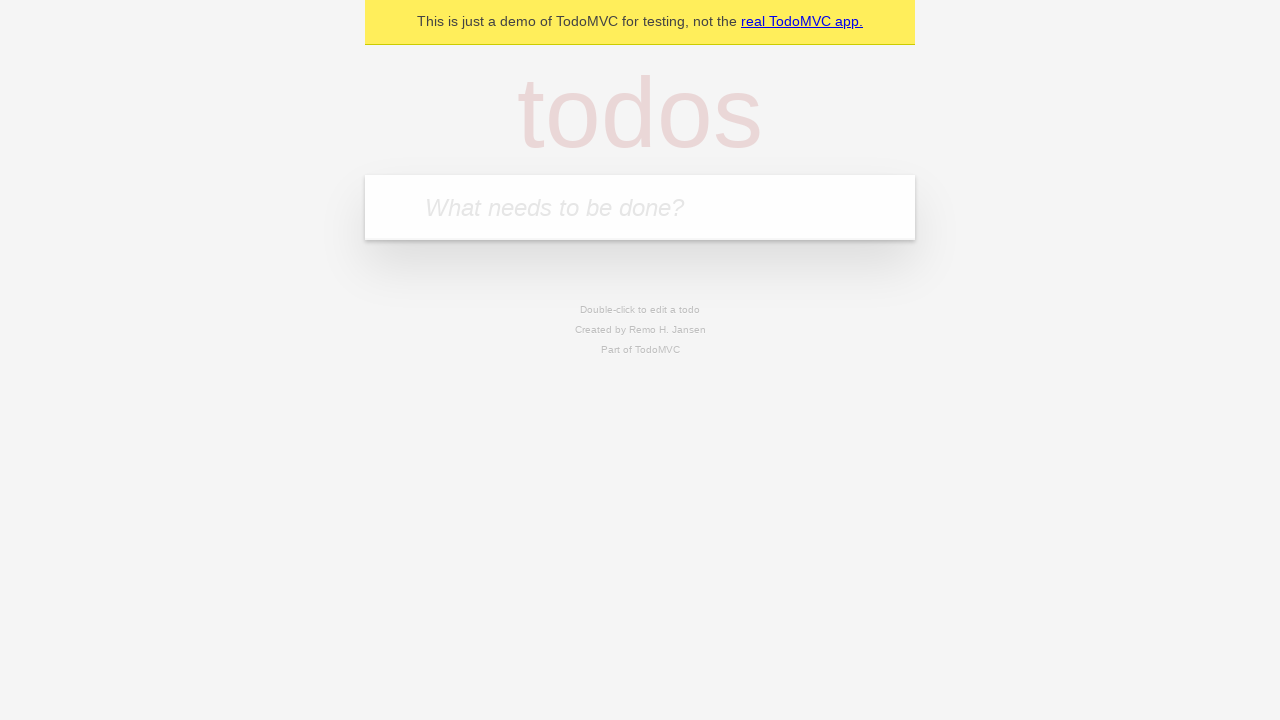

Filled input with 'buy some cheese' on internal:attr=[placeholder="What needs to be done?"i]
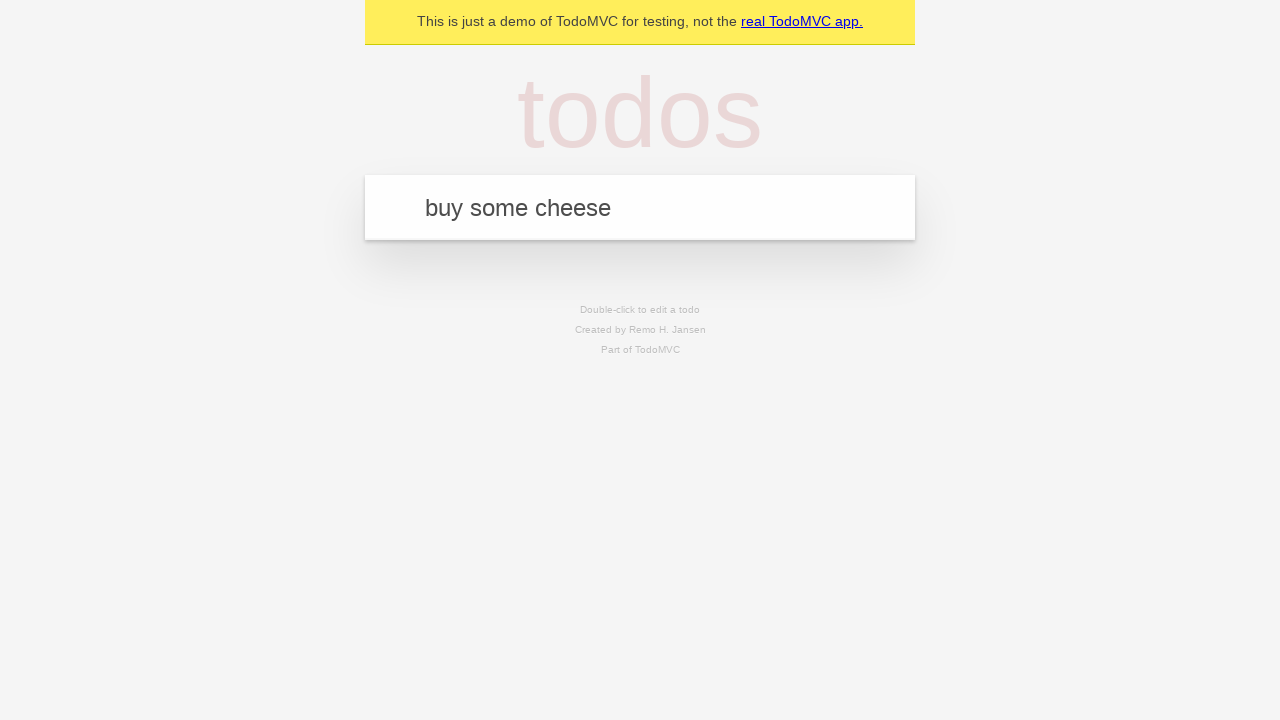

Pressed Enter to add first todo item on internal:attr=[placeholder="What needs to be done?"i]
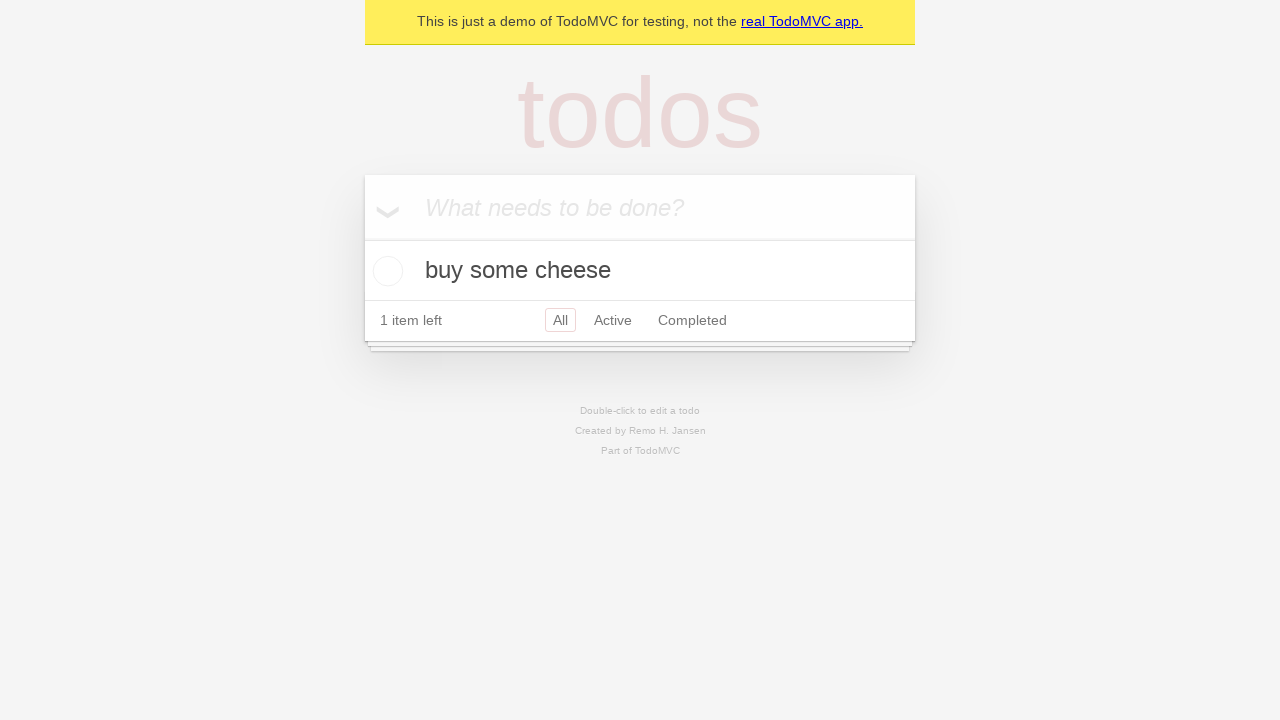

Filled input with 'feed the cat' on internal:attr=[placeholder="What needs to be done?"i]
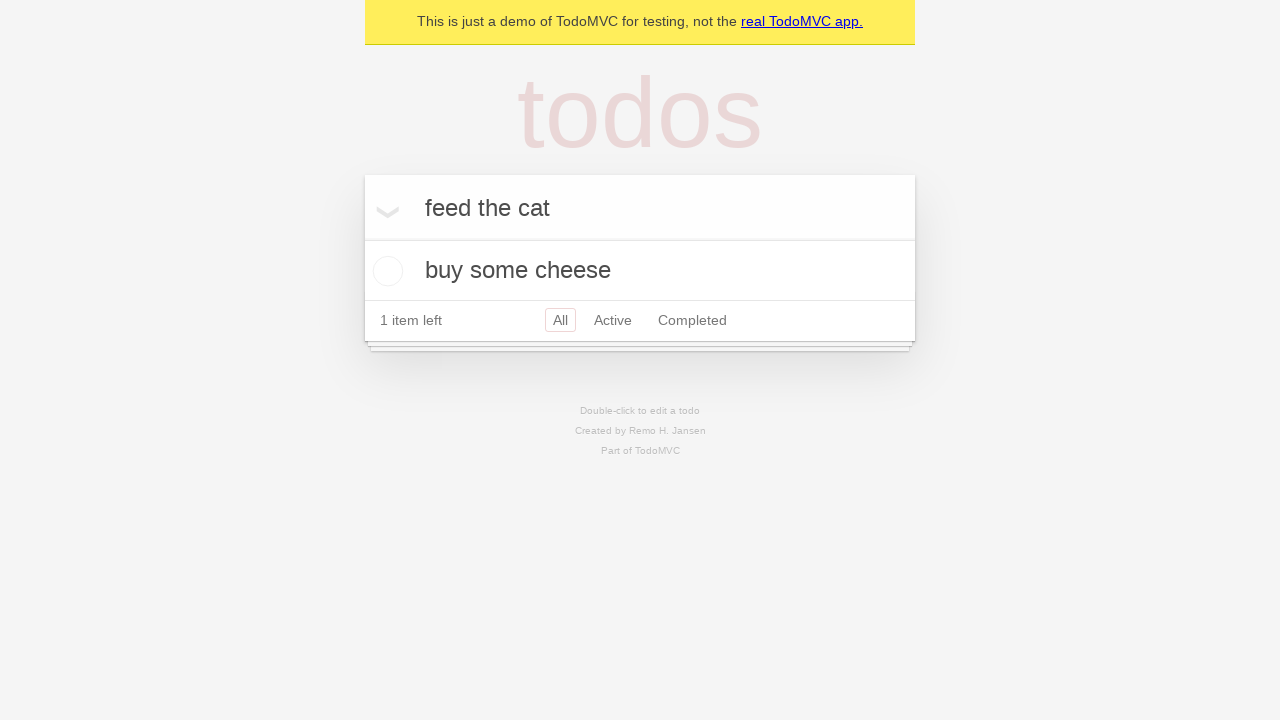

Pressed Enter to add second todo item on internal:attr=[placeholder="What needs to be done?"i]
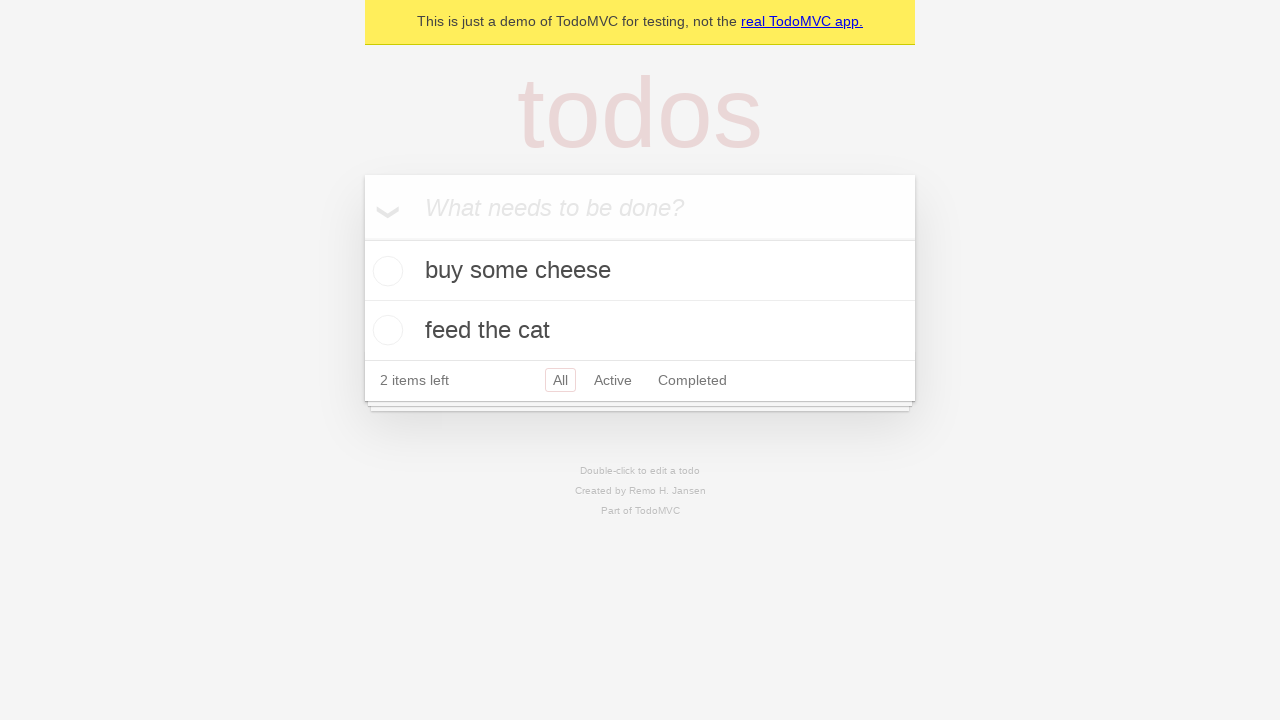

Filled input with 'book a doctors appointment' on internal:attr=[placeholder="What needs to be done?"i]
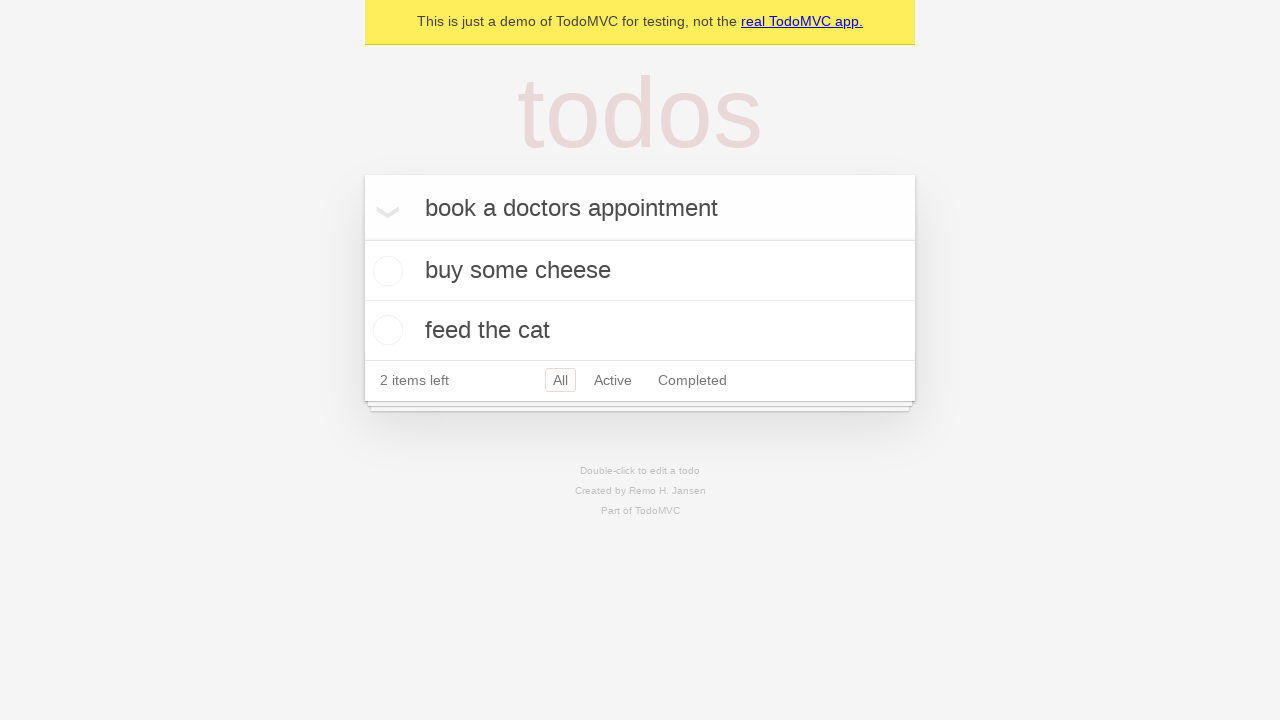

Pressed Enter to add third todo item on internal:attr=[placeholder="What needs to be done?"i]
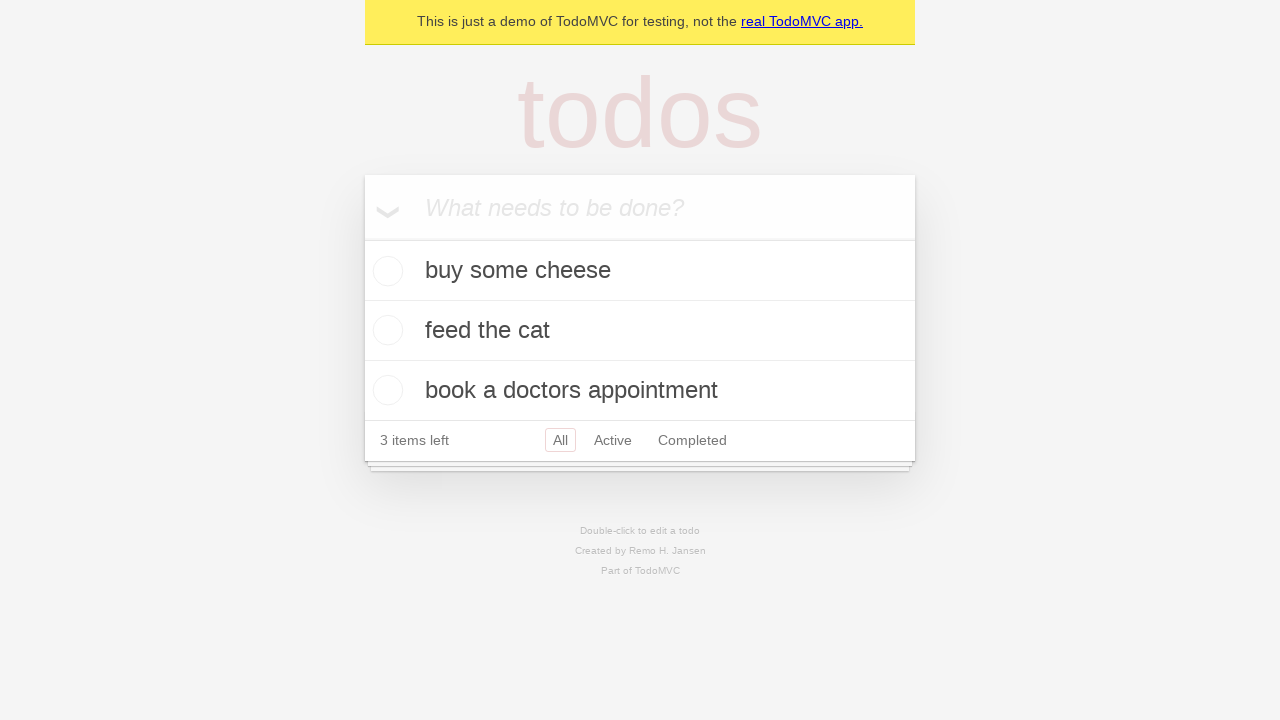

Verified counter displays '3 items left'
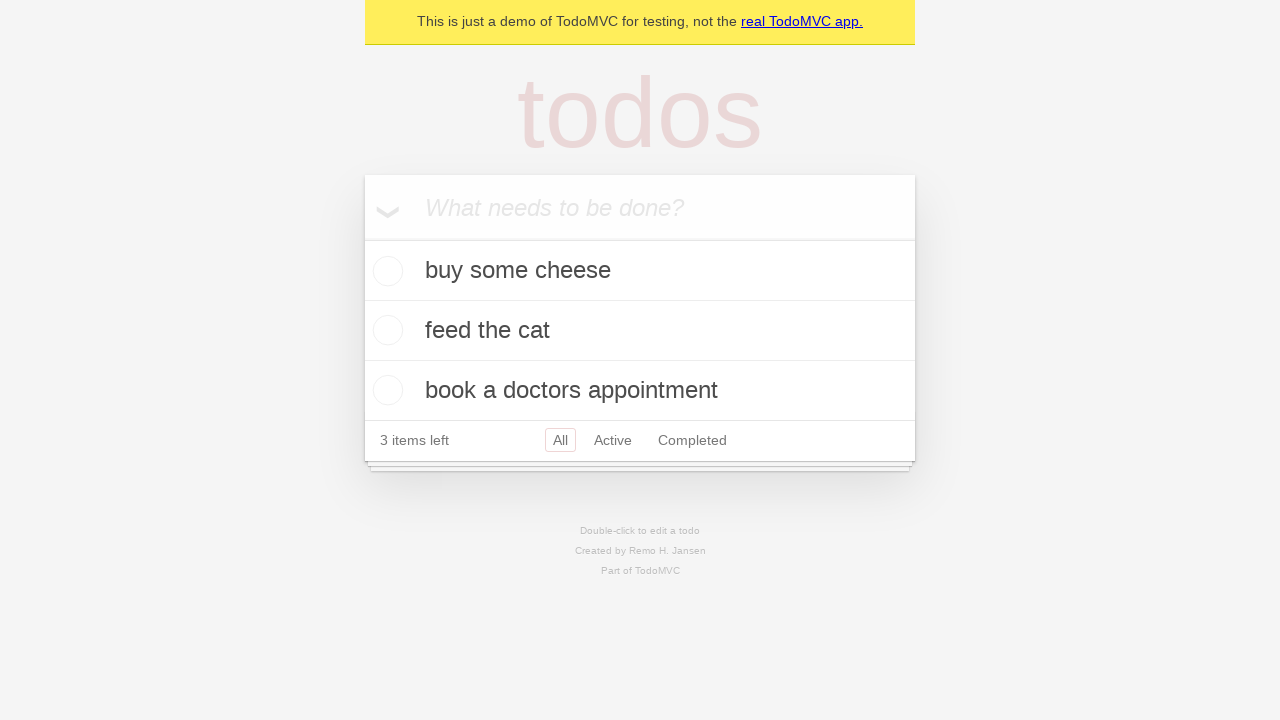

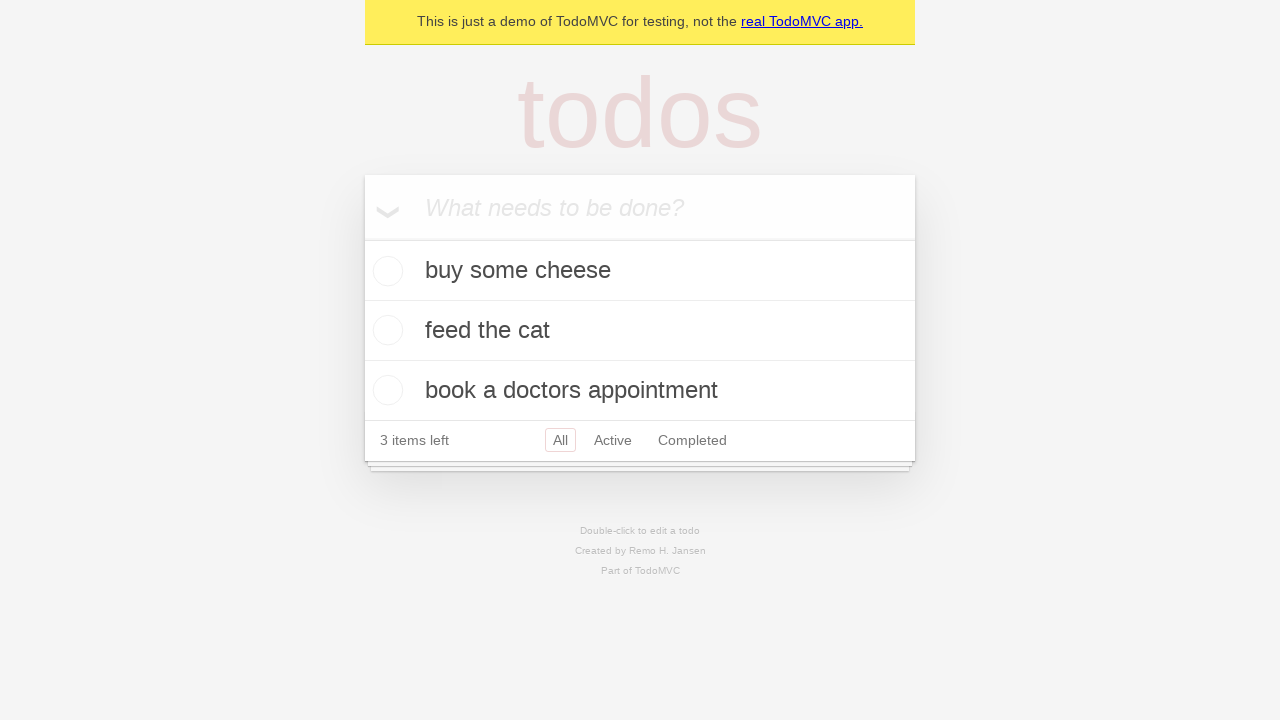